Tests Honda Vietnam cost estimation page by selecting a car model from custom dropdown and province/registration fee from standard dropdowns.

Starting URL: https://www.honda.com.vn/o-to/du-toan-chi-phi

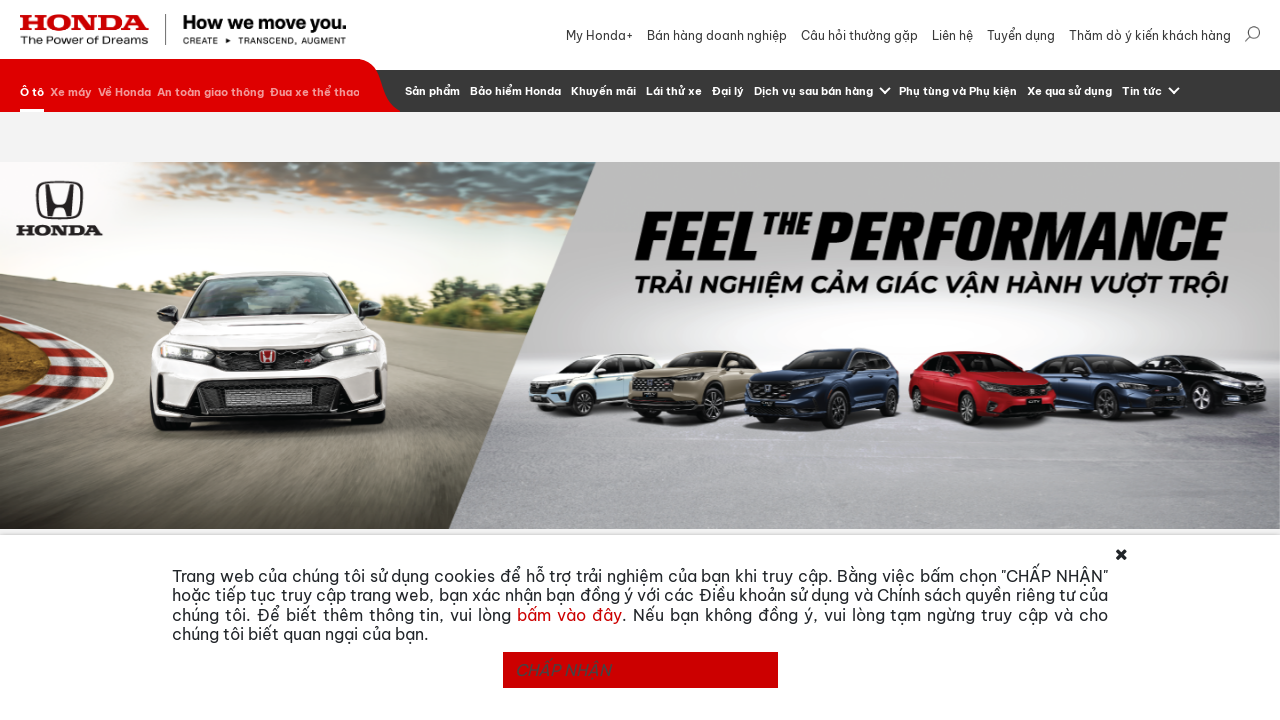

Scrolled to carousel element
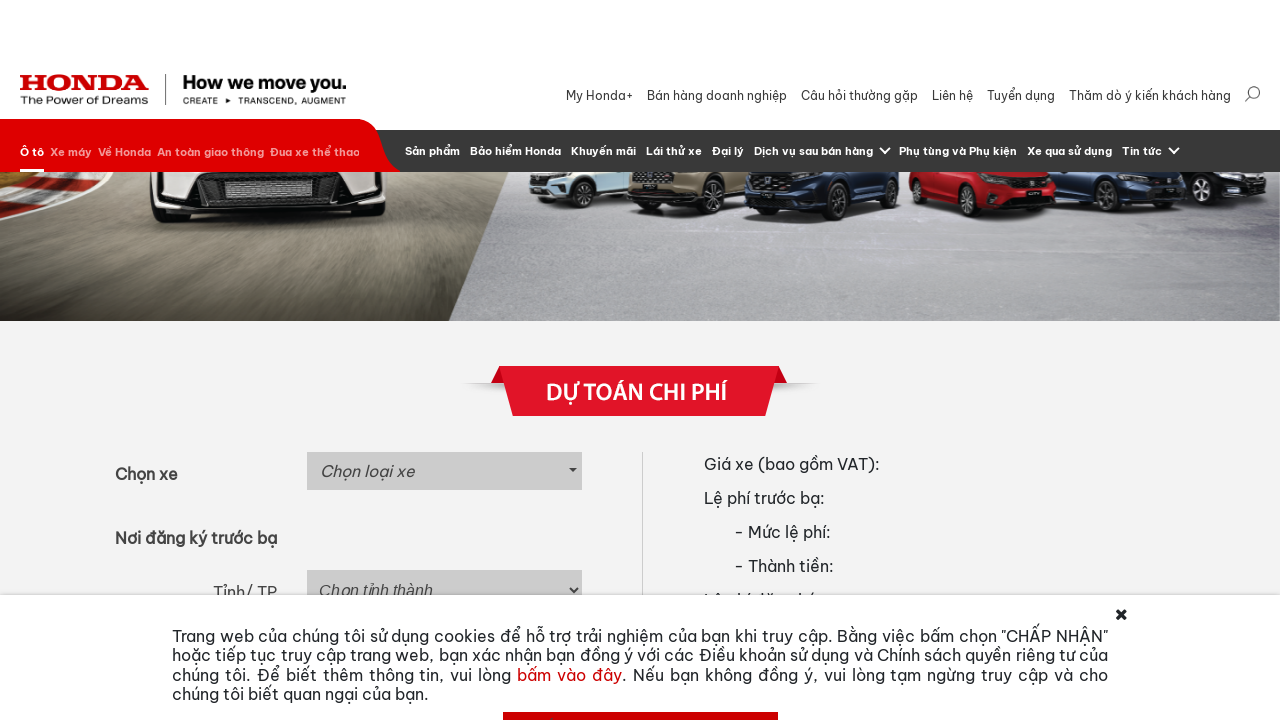

Waited 2 seconds for carousel to stabilize
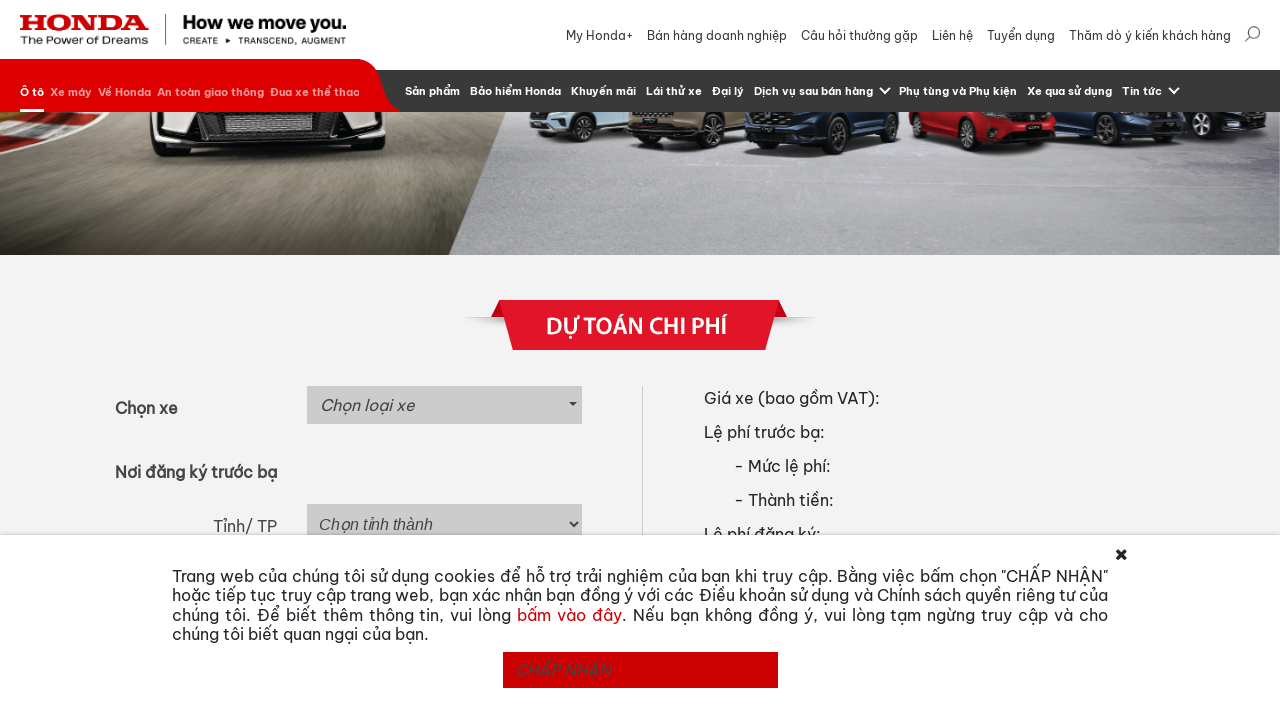

Clicked custom car model dropdown button at (444, 405) on button#selectize-input
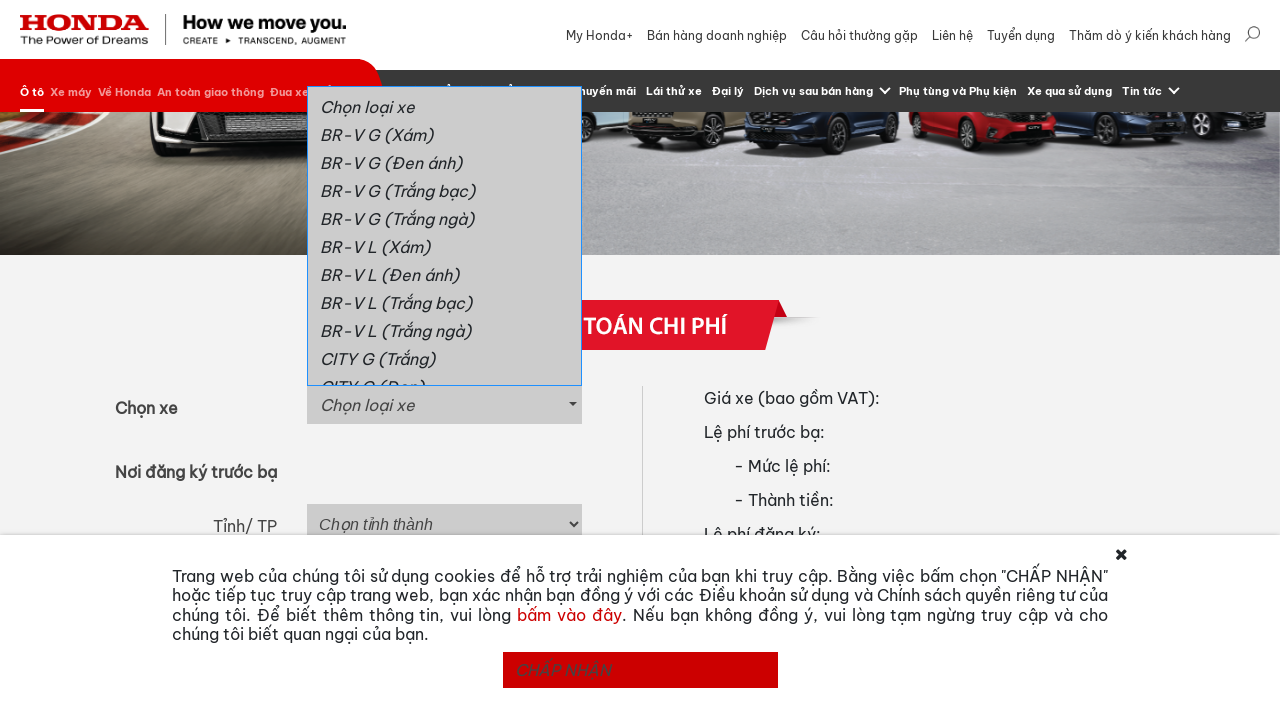

Waited for dropdown menu items to load
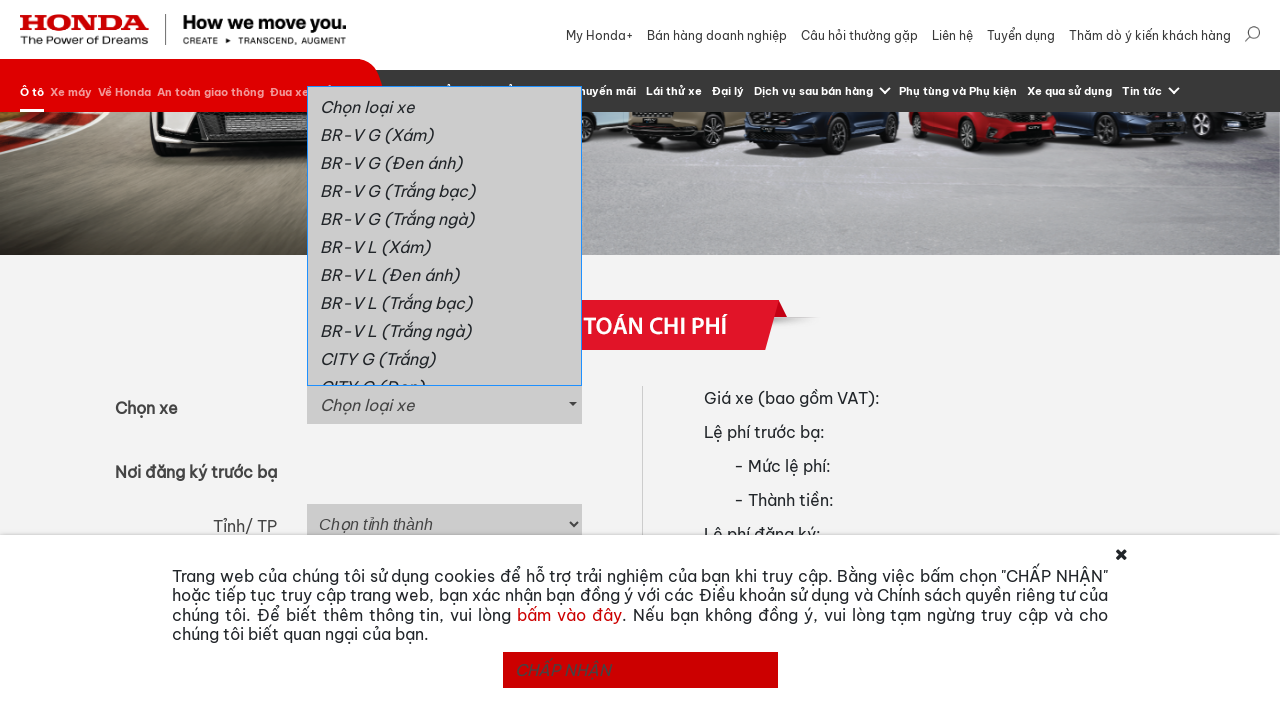

Selected 'CITY L' from car model dropdown at (444, 236) on button#selectize-input+div>a:has-text('CITY L')
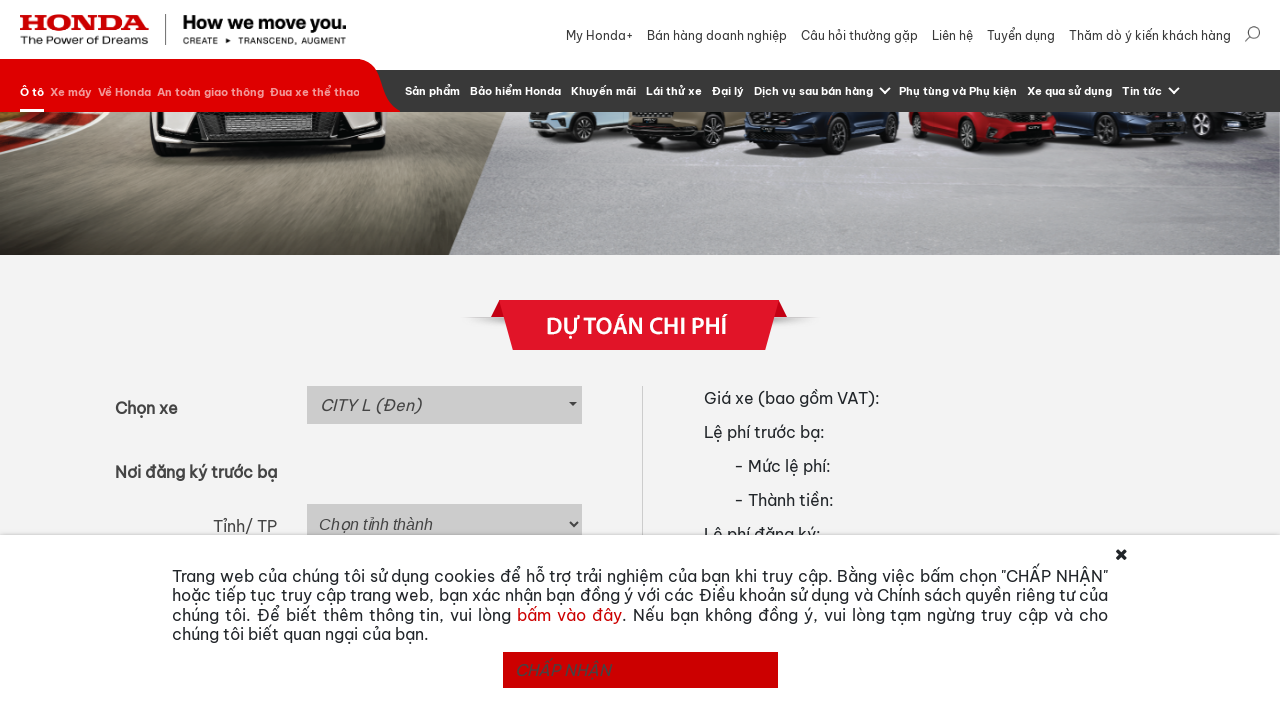

Scrolled to car selection section
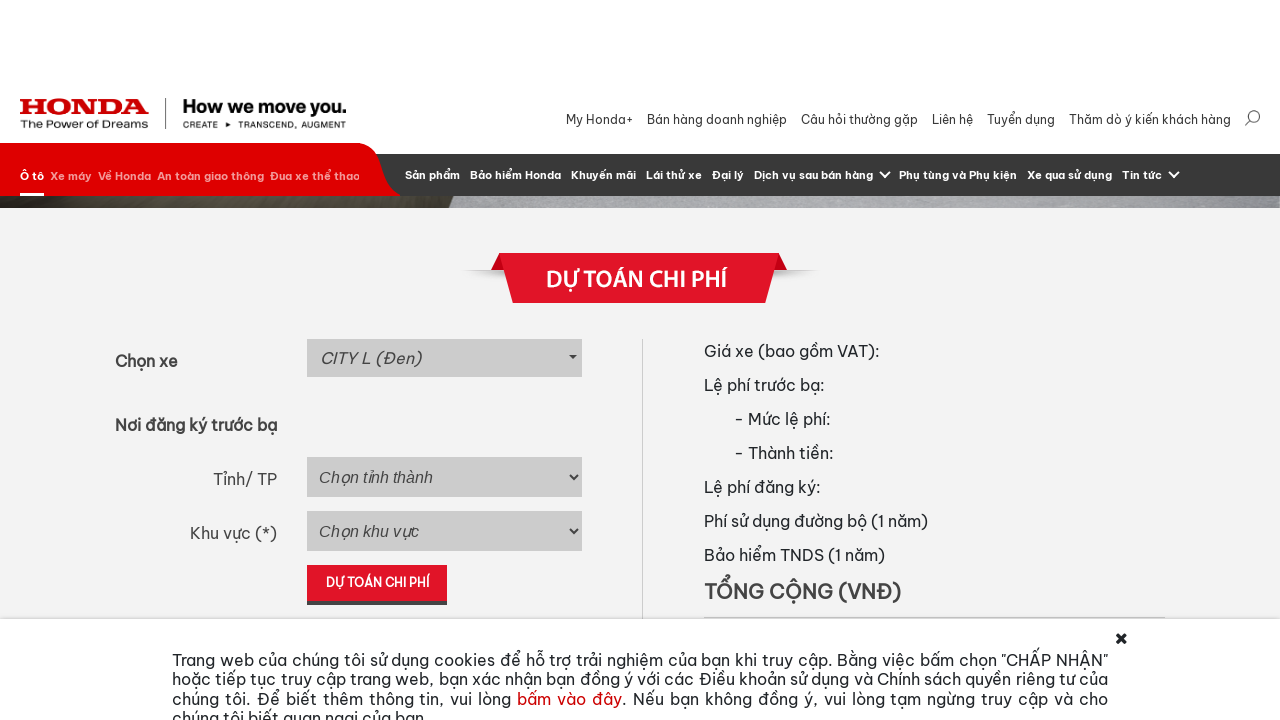

Waited 2 seconds for car selection section to stabilize
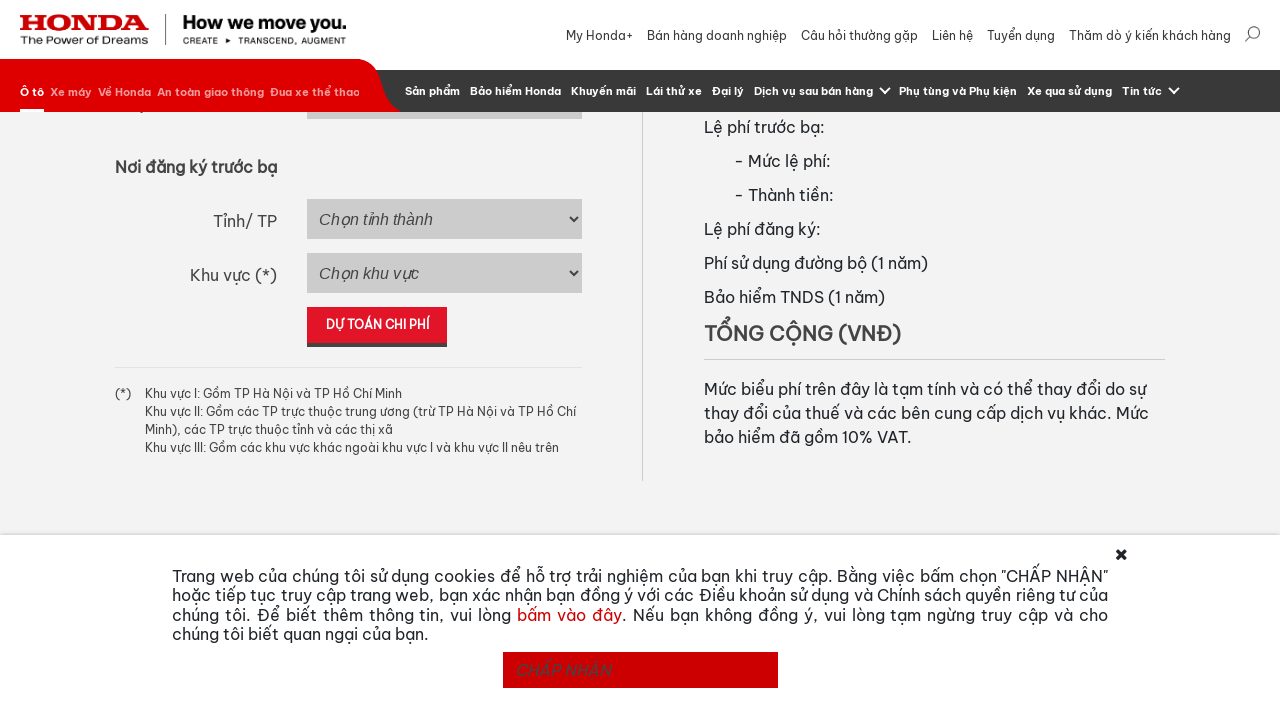

Selected 'Cần Thơ' from province dropdown on #province
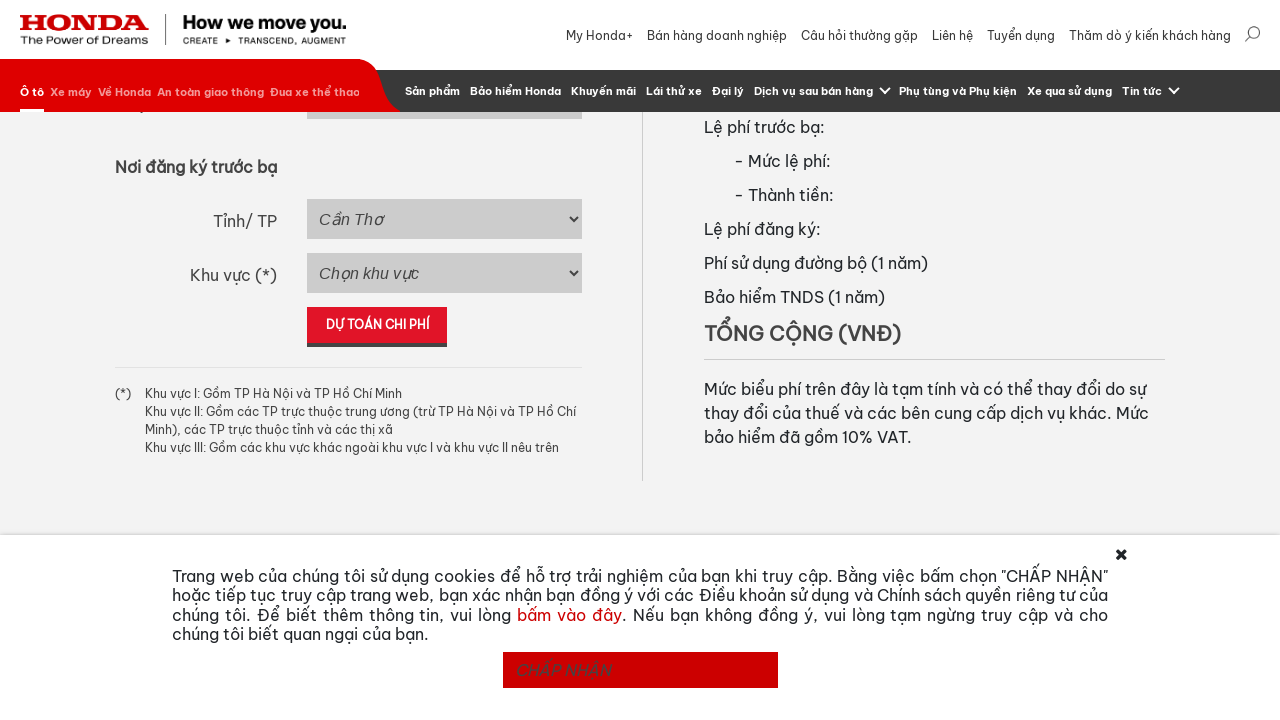

Selected 'Khu vực II' from registration fee dropdown on #registration_fee
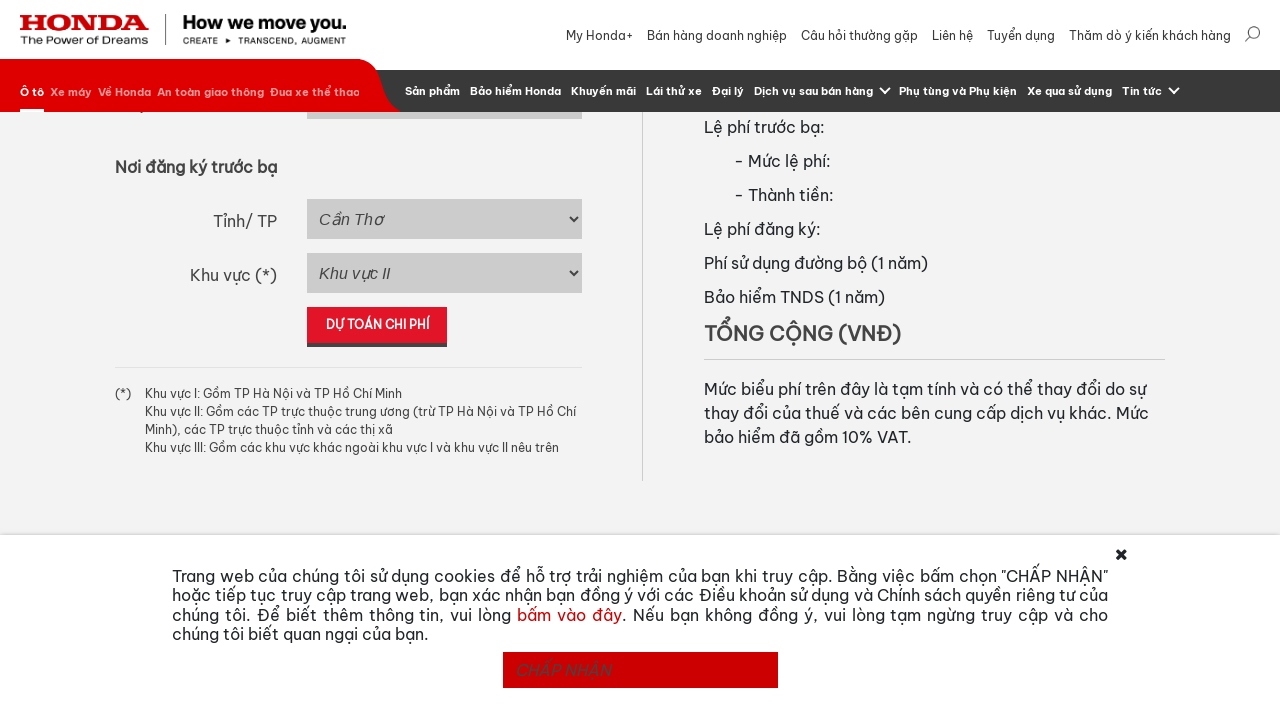

Verified that 'CITY L' is displayed in the selected car model
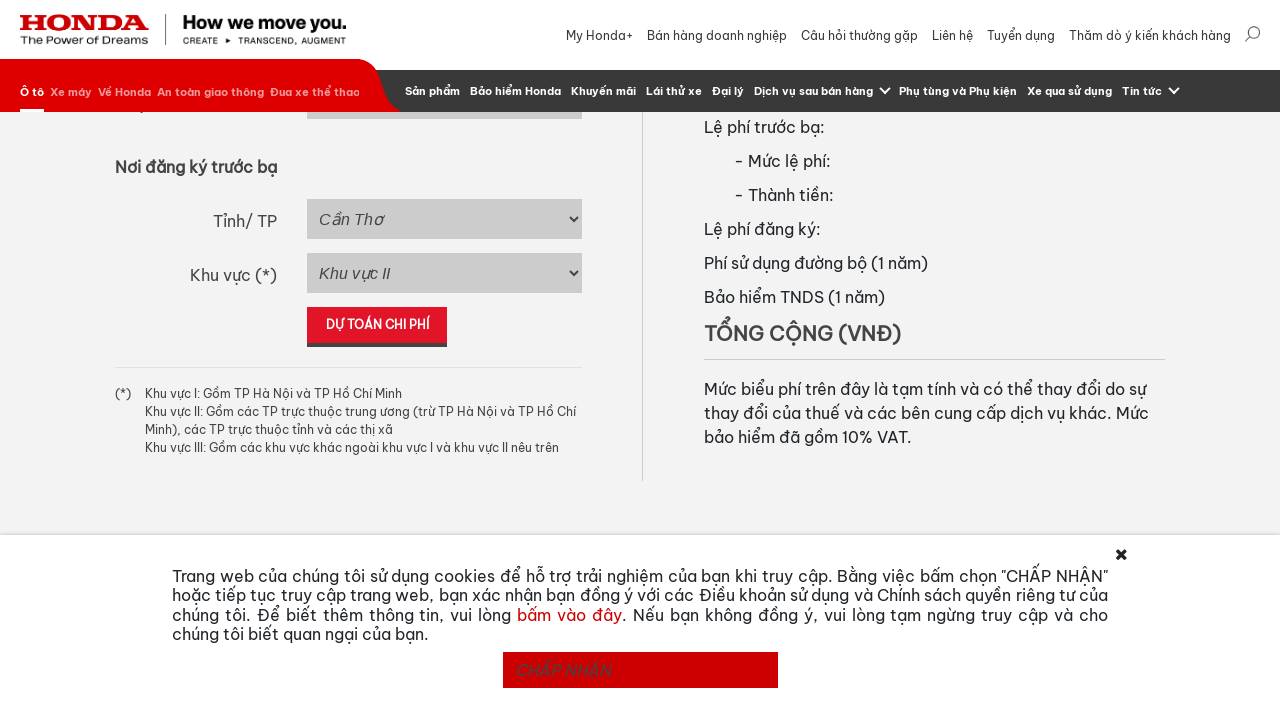

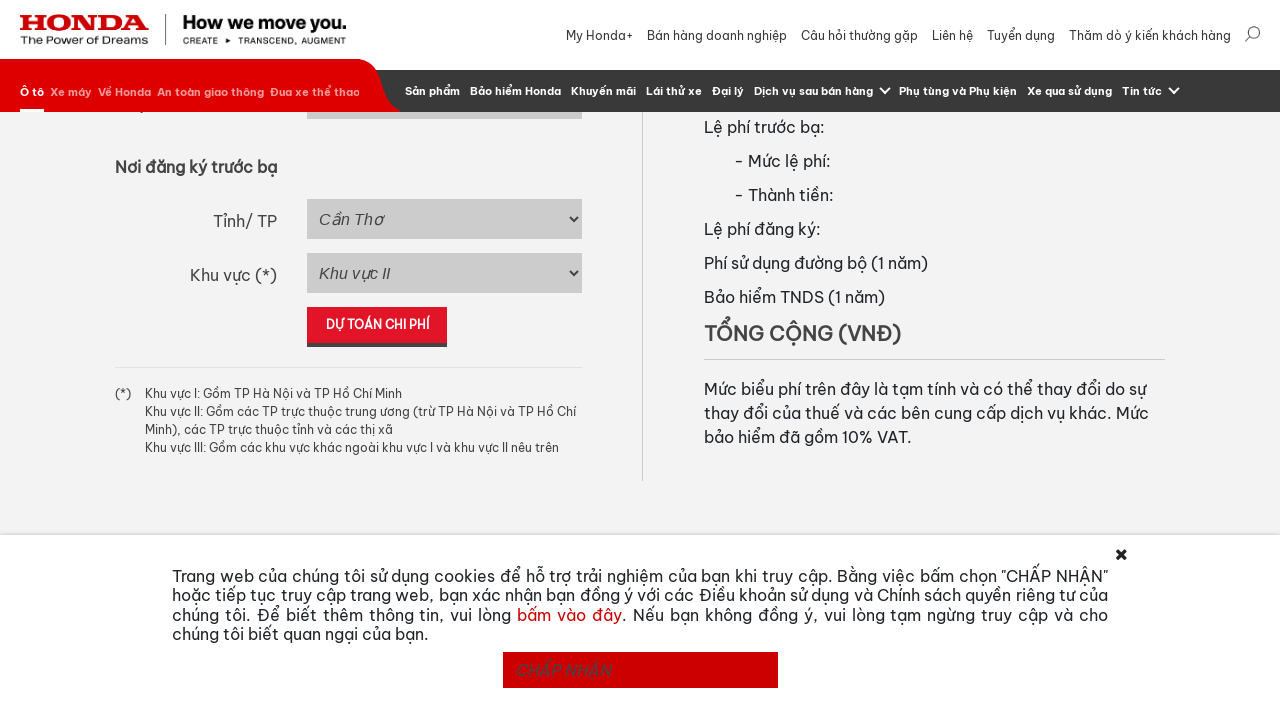